Tests the addition functionality of an online calculator by entering two numbers, clicking the sum button, and verifying the result.

Starting URL: http://antoniotrindade.com.br/treinoautomacao/desafiosoma.html

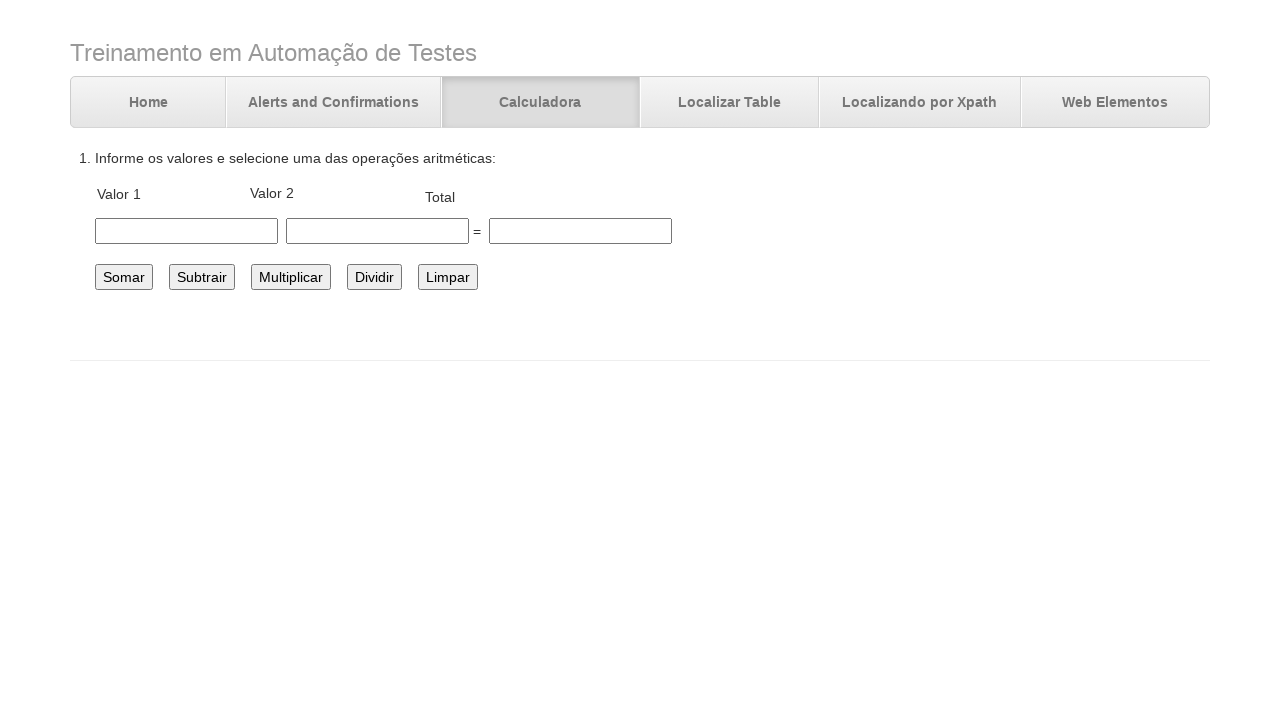

Entered first number 10.5 in the number1 field on #number1
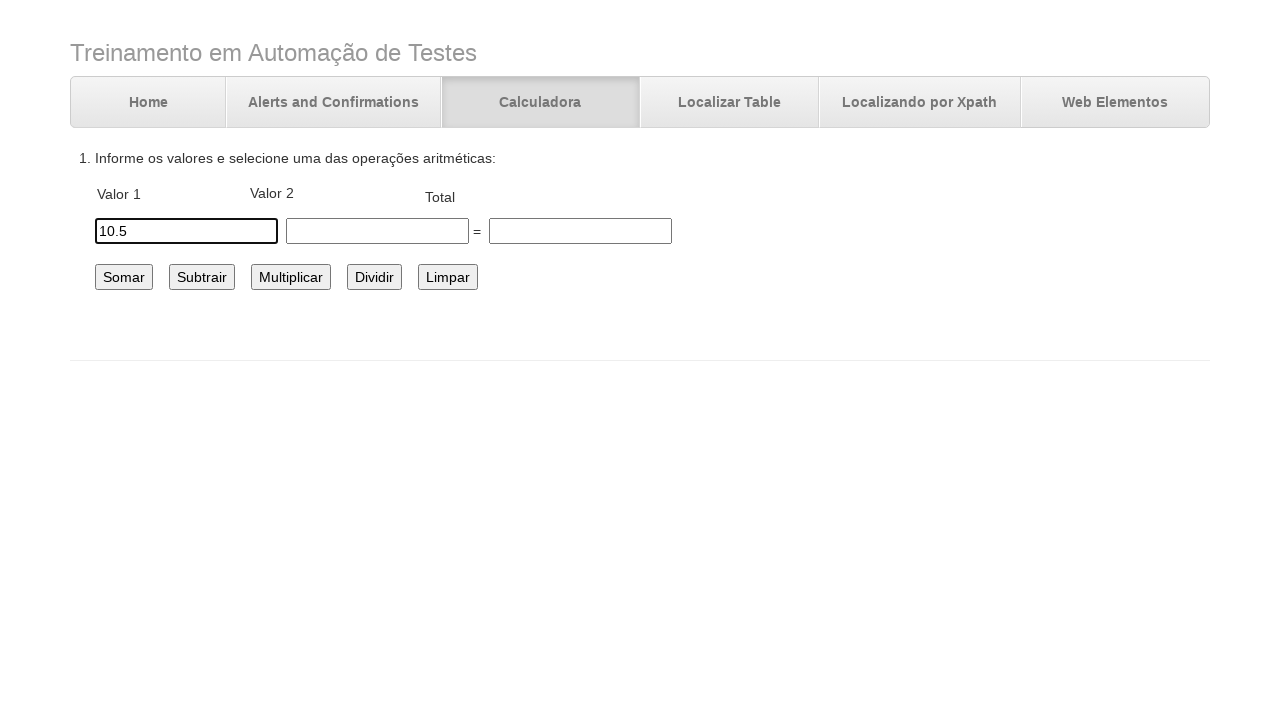

Entered second number 5.4 in the number2 field on #number2
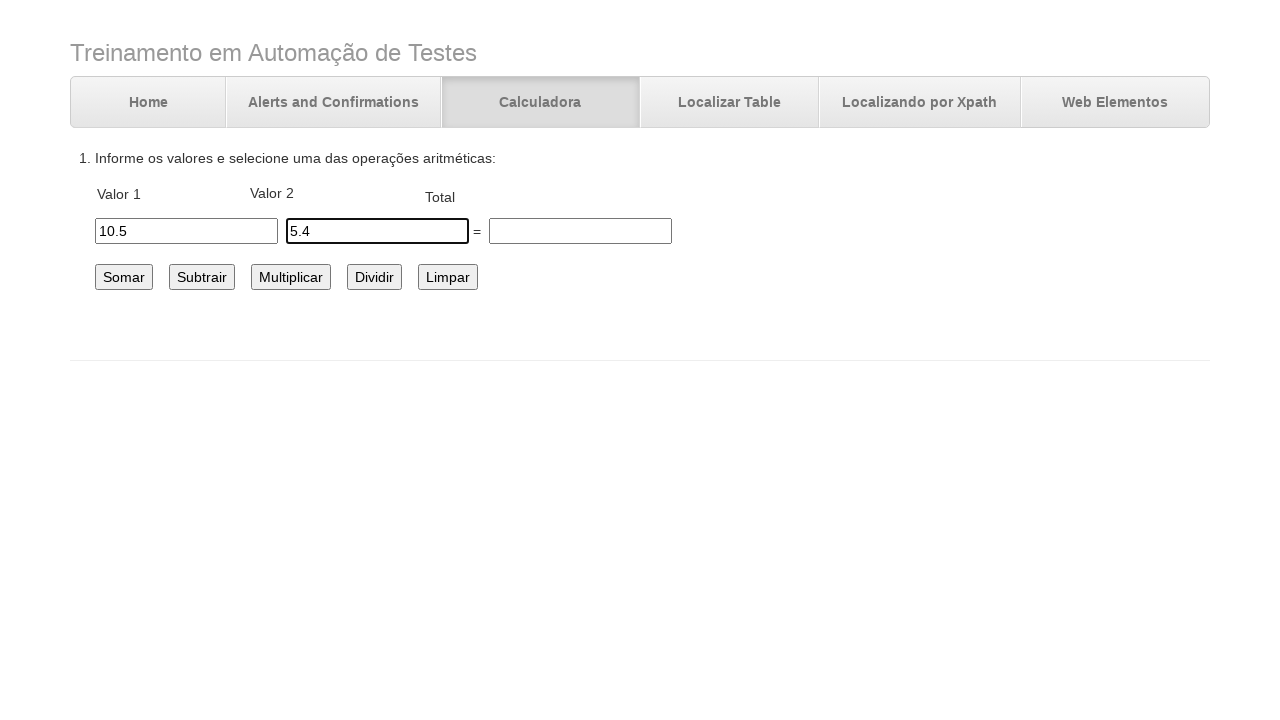

Clicked the sum button to calculate the result at (124, 277) on #somar
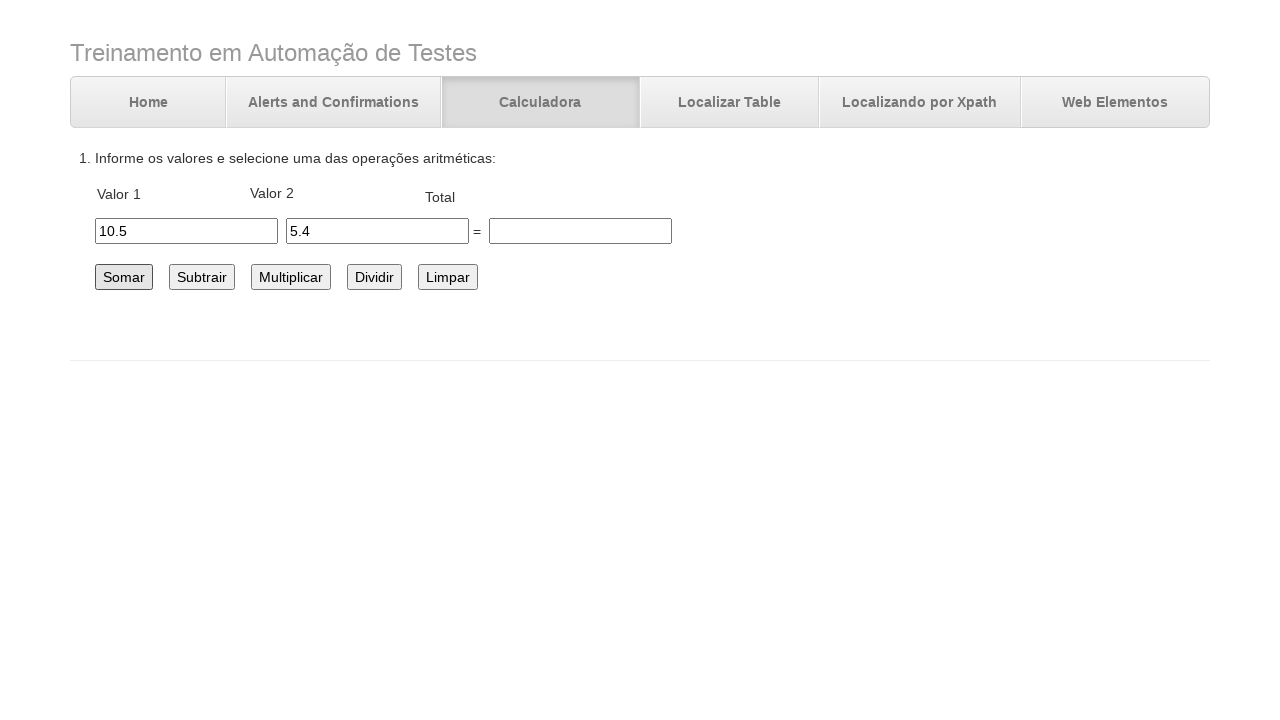

Verified the sum result equals 15.9 in the total field
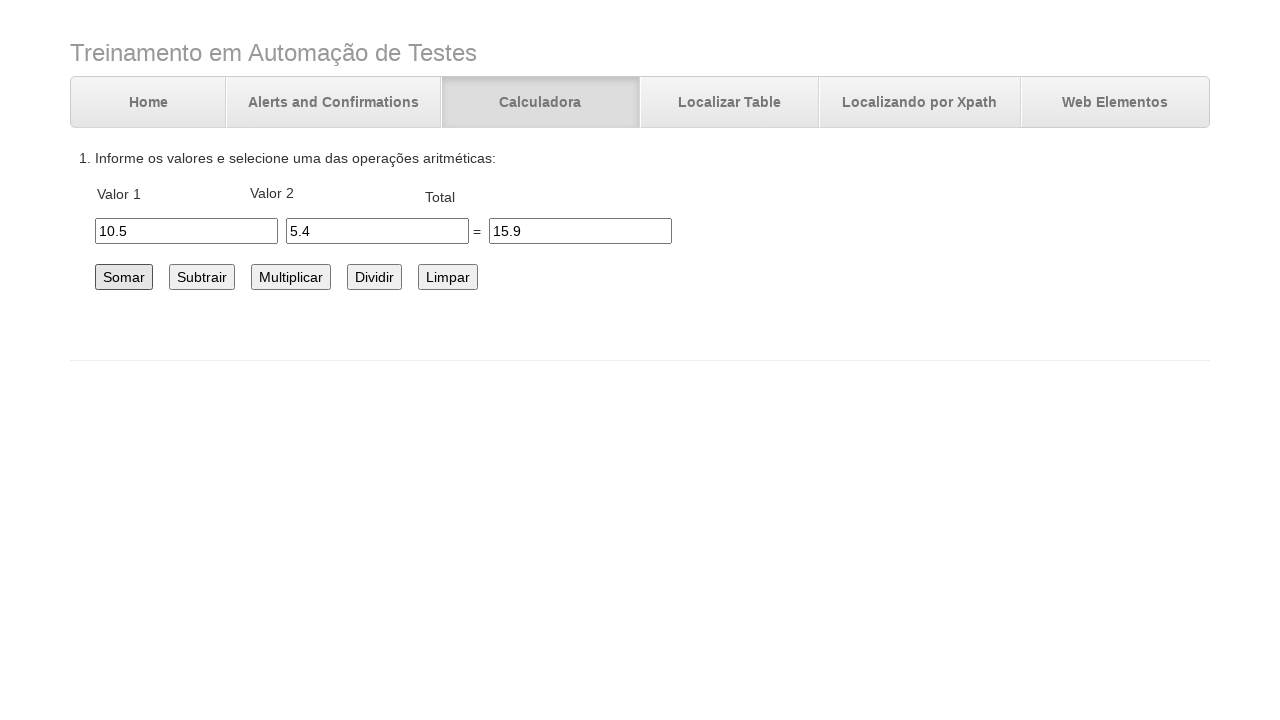

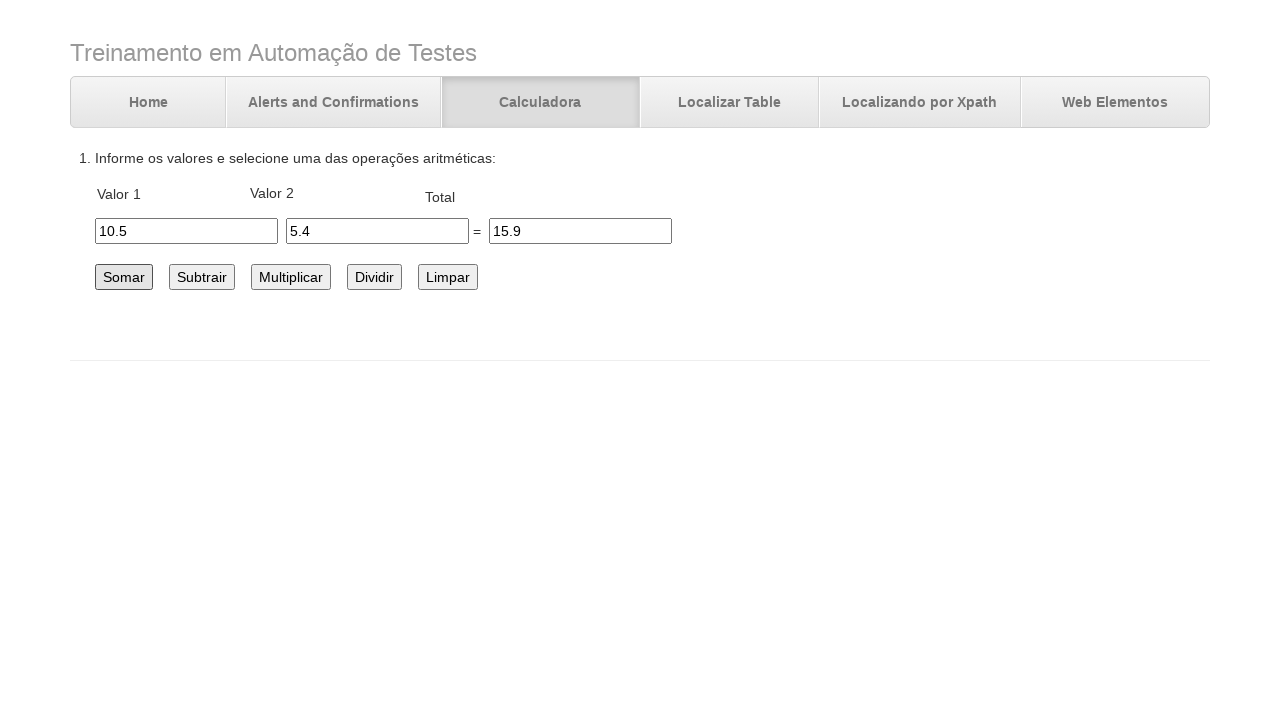